Extracts two numbers from the page, calculates their sum, and selects the corresponding value from a dropdown menu before submitting the form

Starting URL: https://suninjuly.github.io/selects1.html

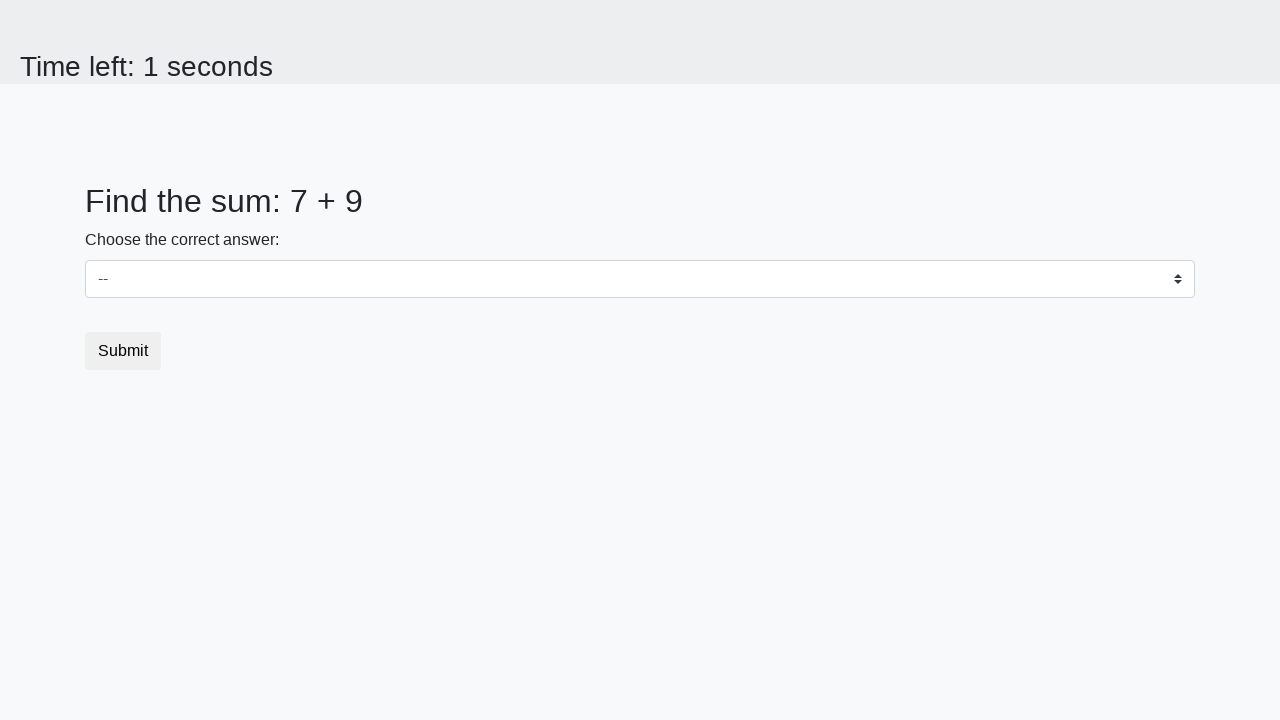

Located first number element (#num1)
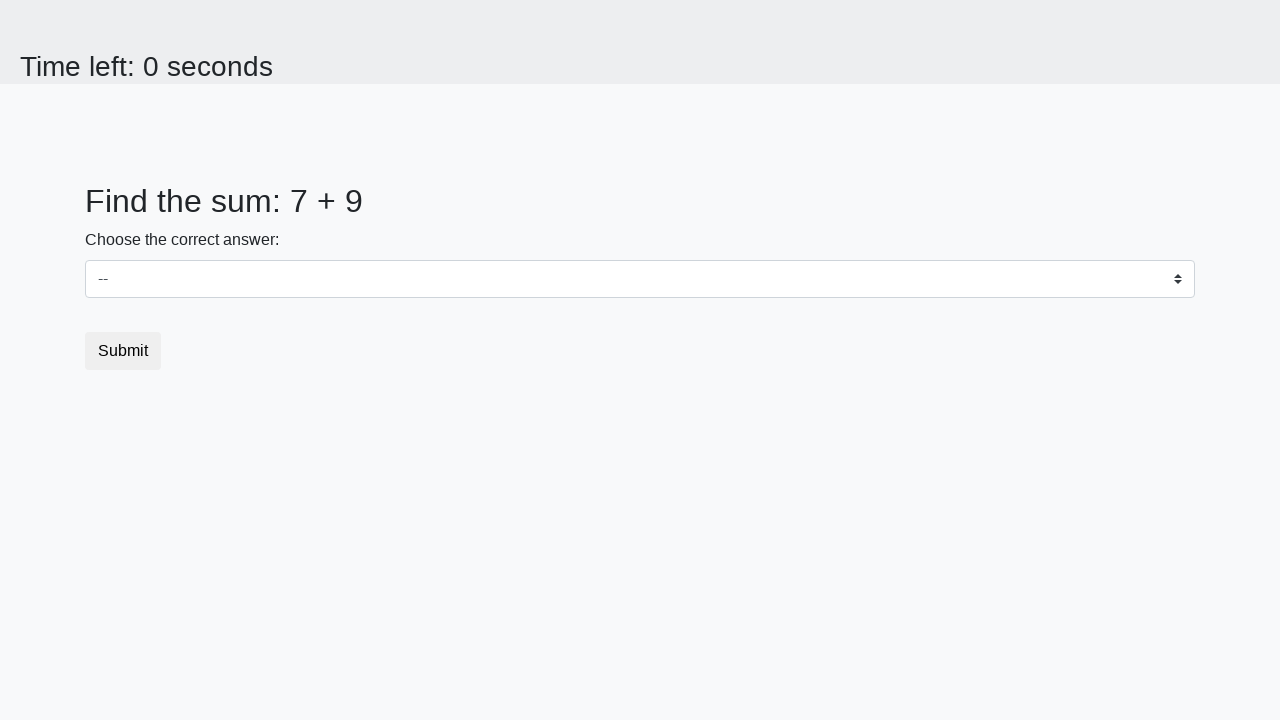

Extracted first number: 7
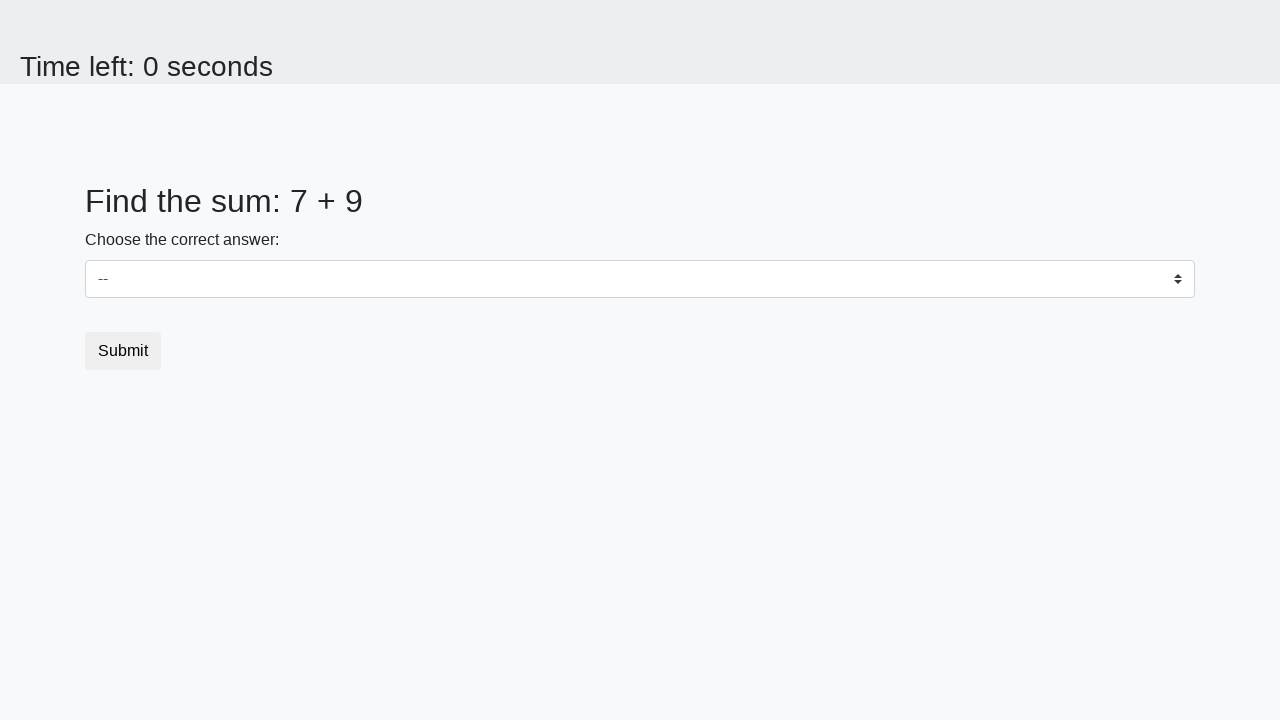

Located second number element (#num2)
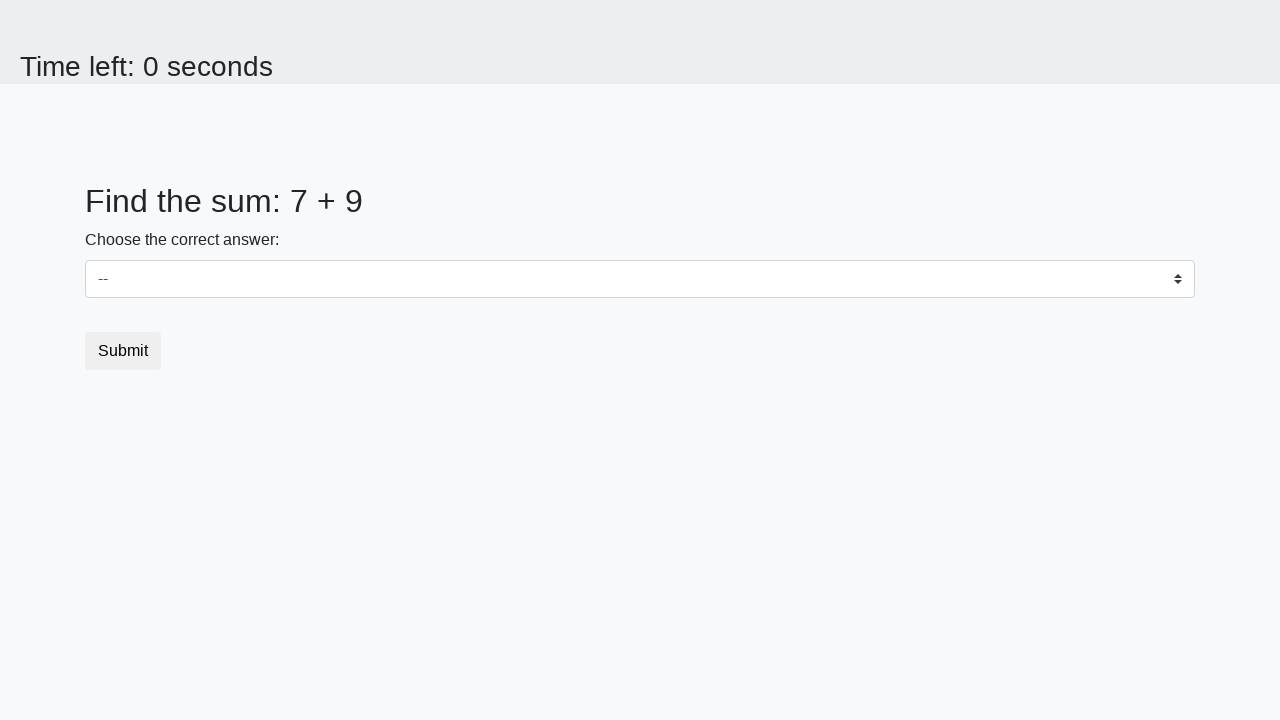

Extracted second number: 9
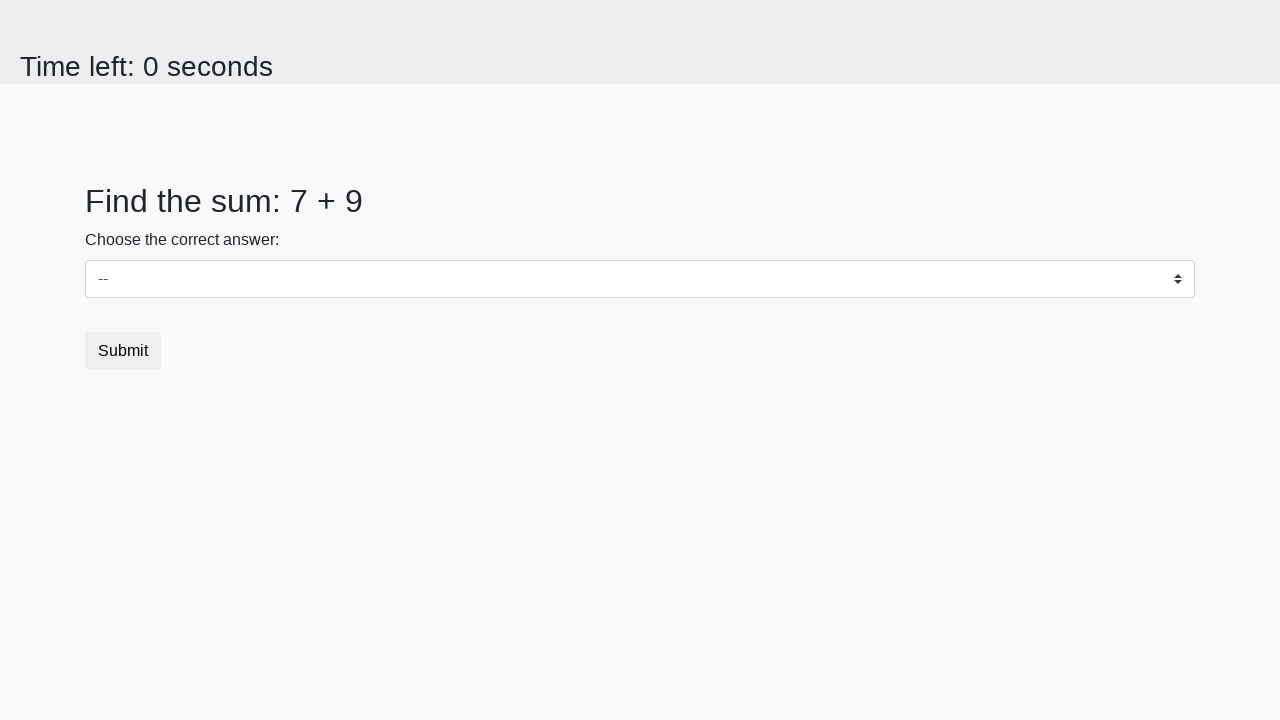

Calculated sum: 7 + 9 = 16
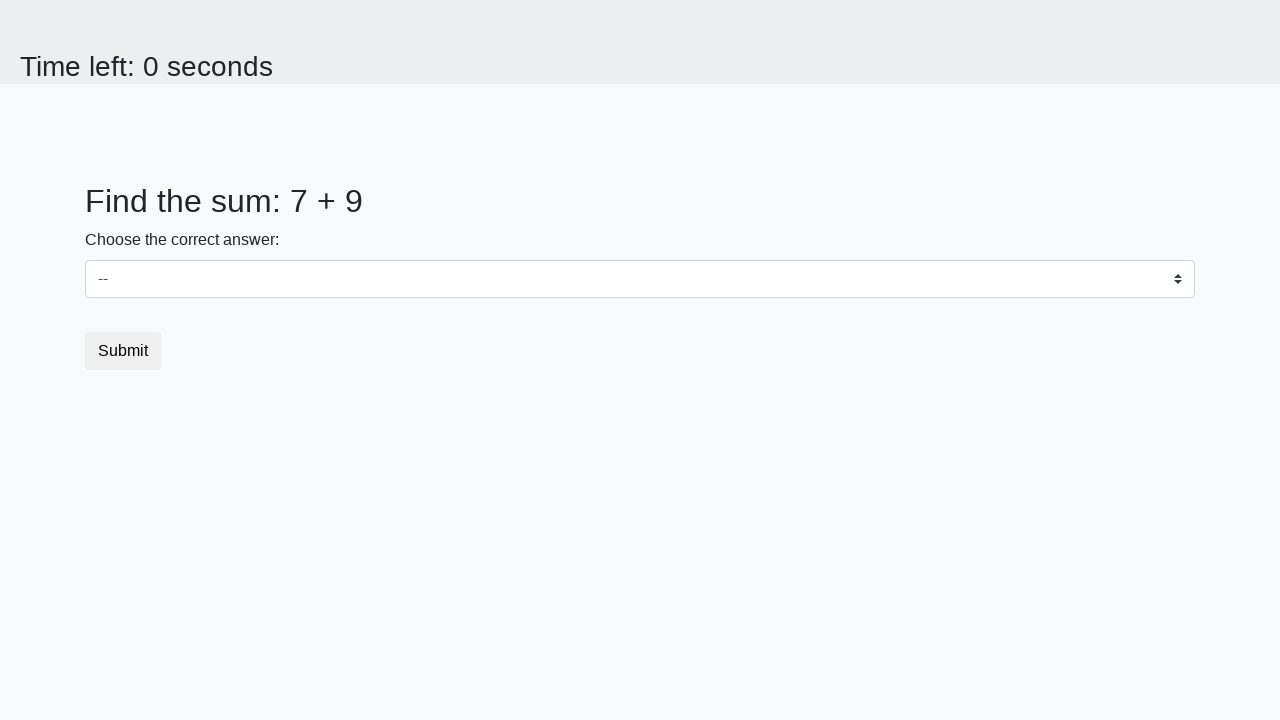

Selected value 16 from dropdown menu on select
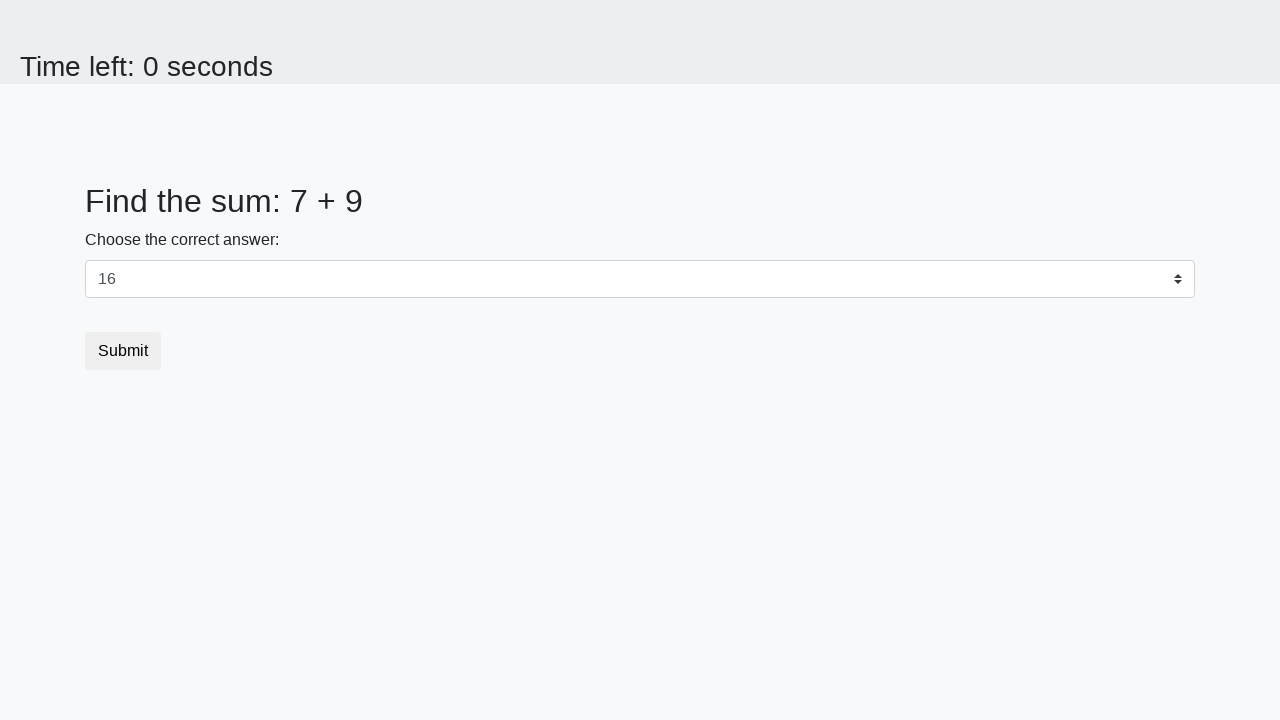

Clicked submit button to submit form at (123, 351) on [type="submit"]
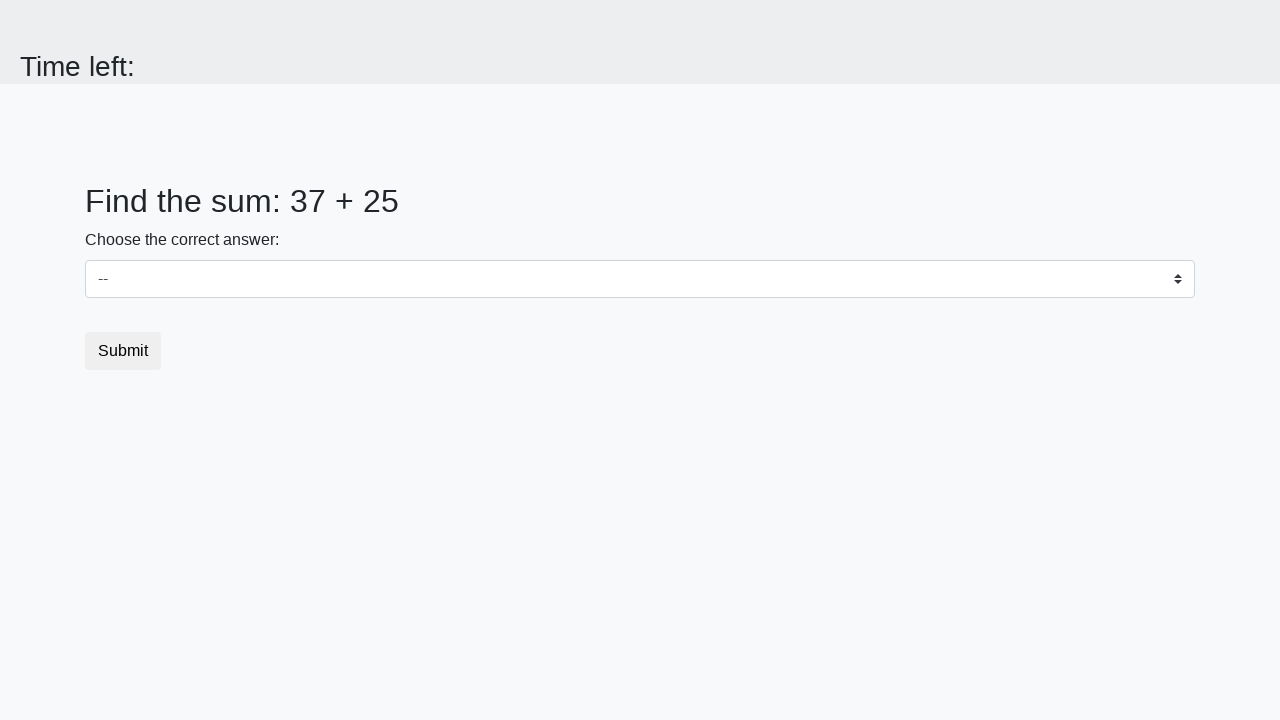

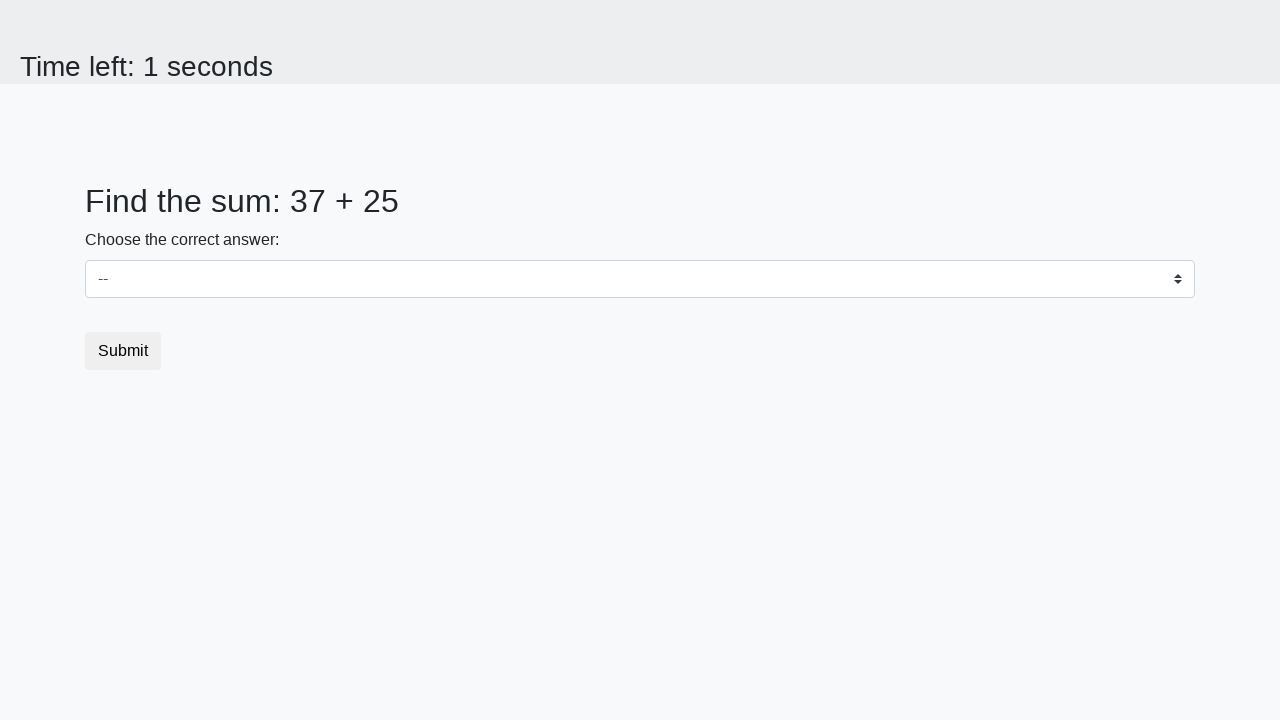